Tests basic JavaScript alert by clicking the alert button and accepting the alert dialog

Starting URL: https://demoqa.com/alerts

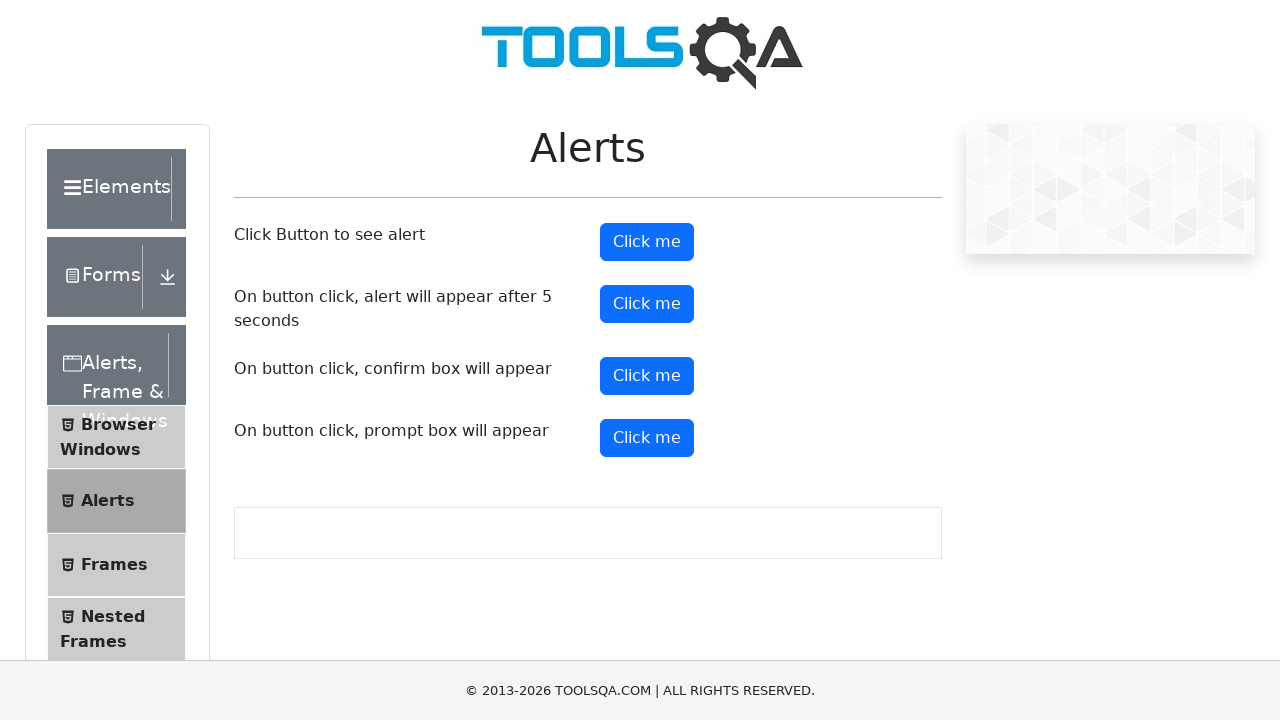

Clicked the alert button at (647, 242) on #alertButton
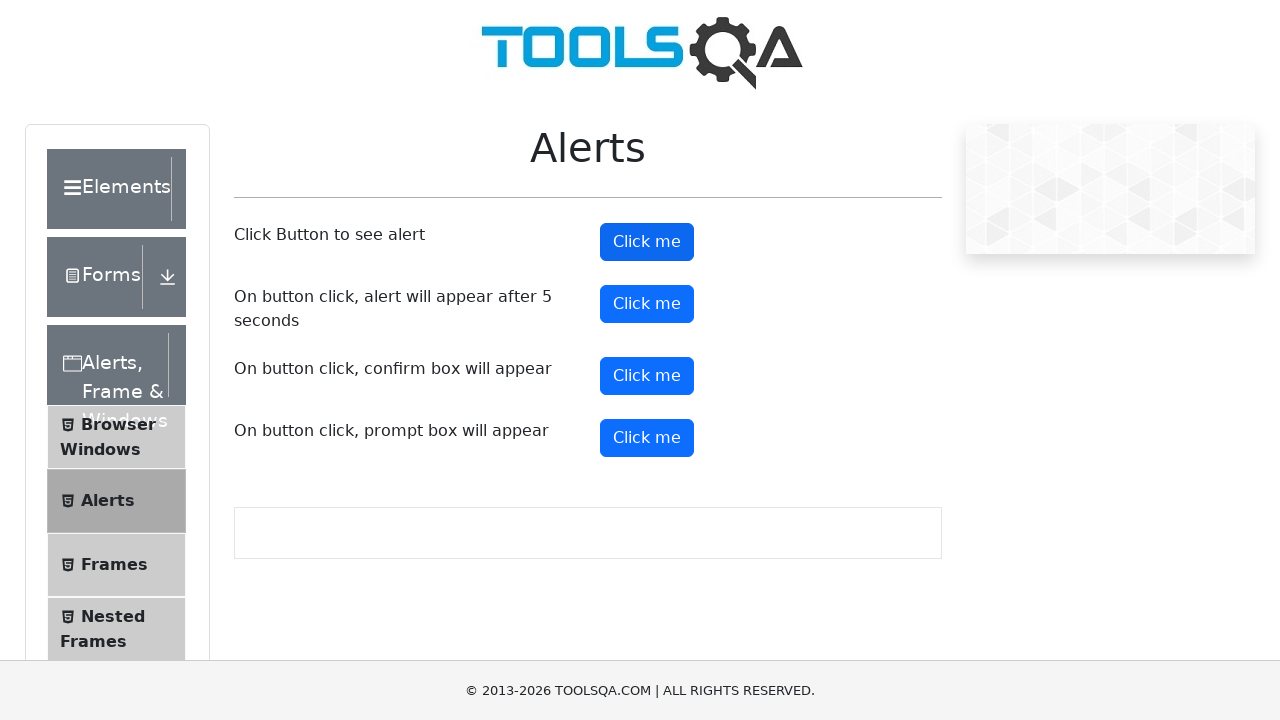

Set up dialog handler to accept alerts
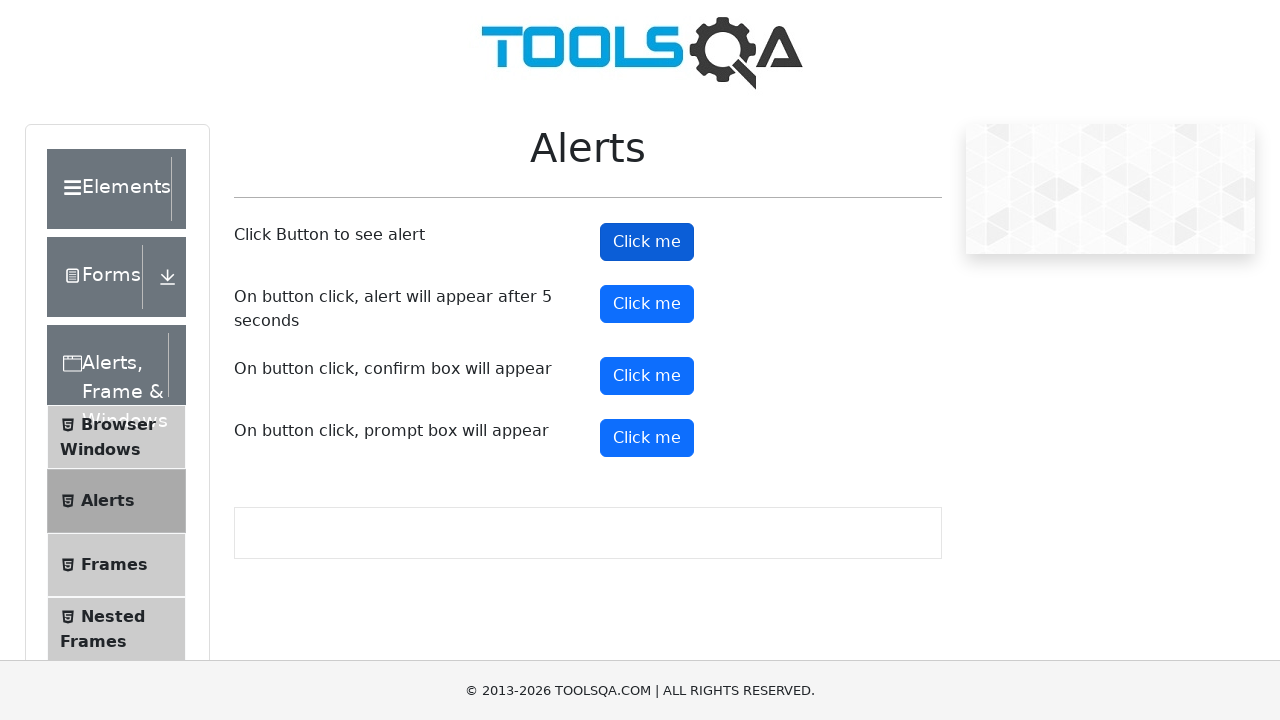

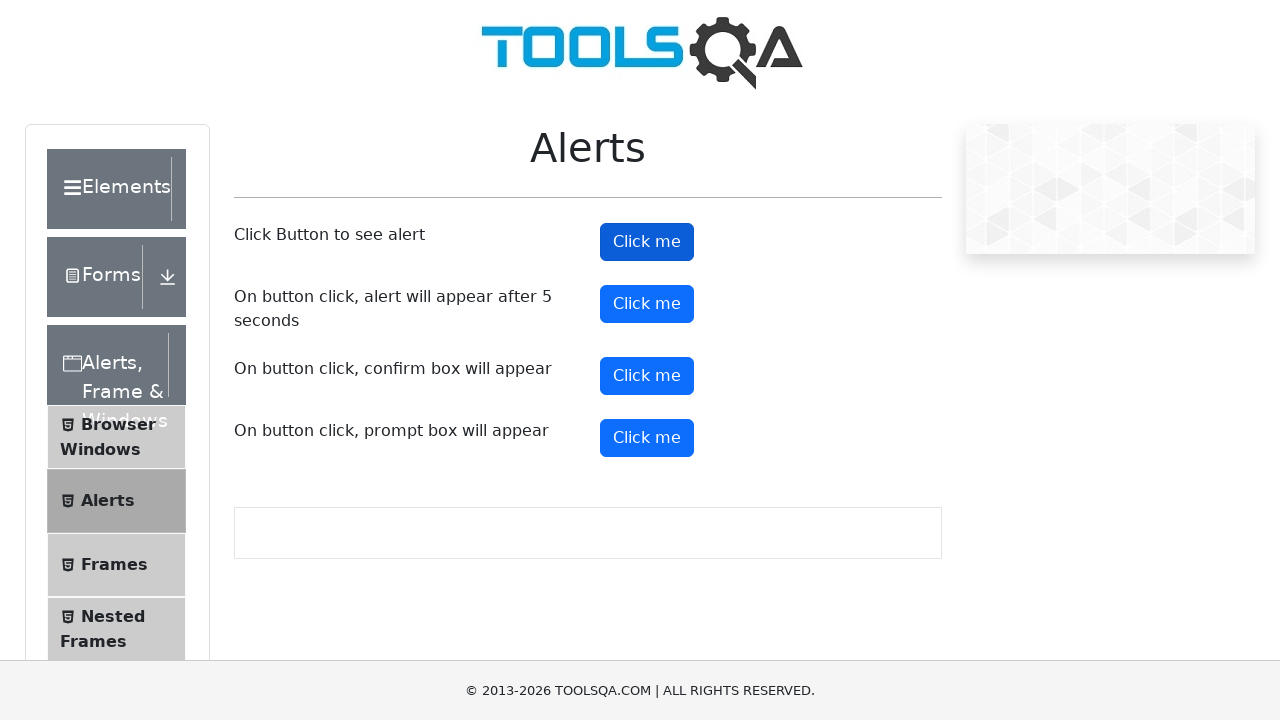